Navigates to Dehieu website, handles a random registration popup if displayed by filling in name and email, then clicks on the login link

Starting URL: https://dehieu.vn/

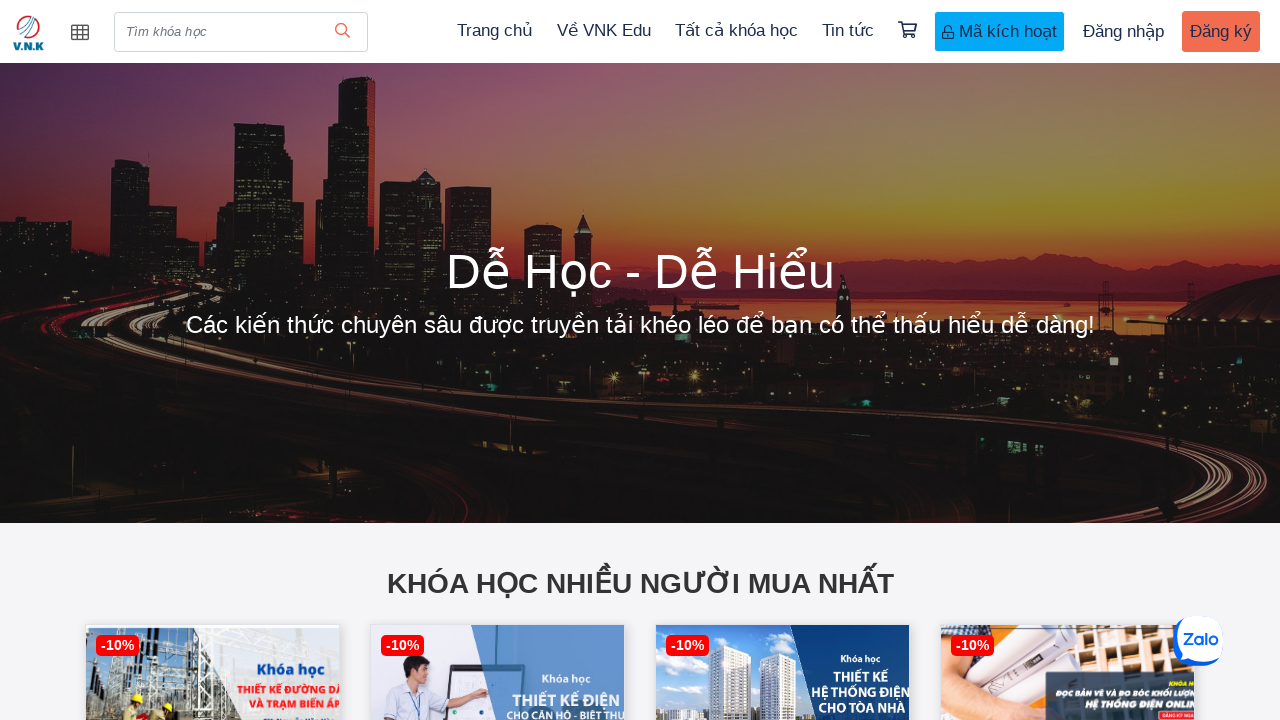

Navigated to https://dehieu.vn/
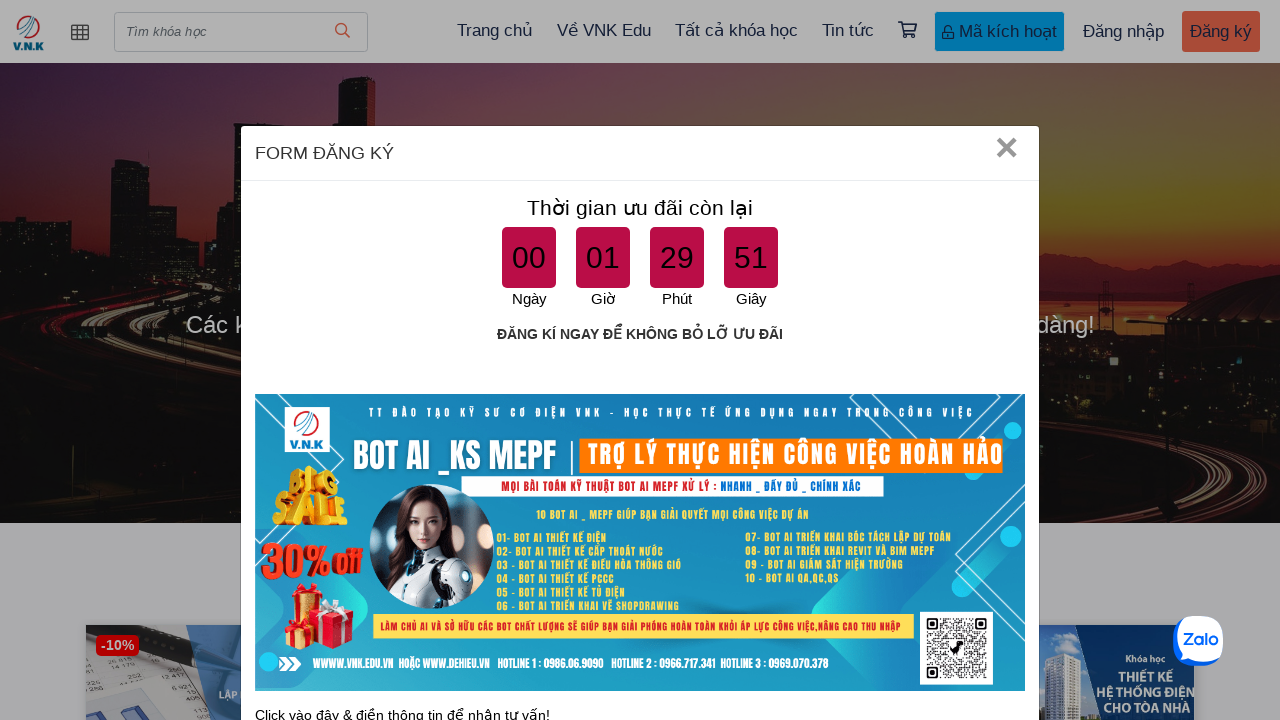

Waited 10 seconds for page to load
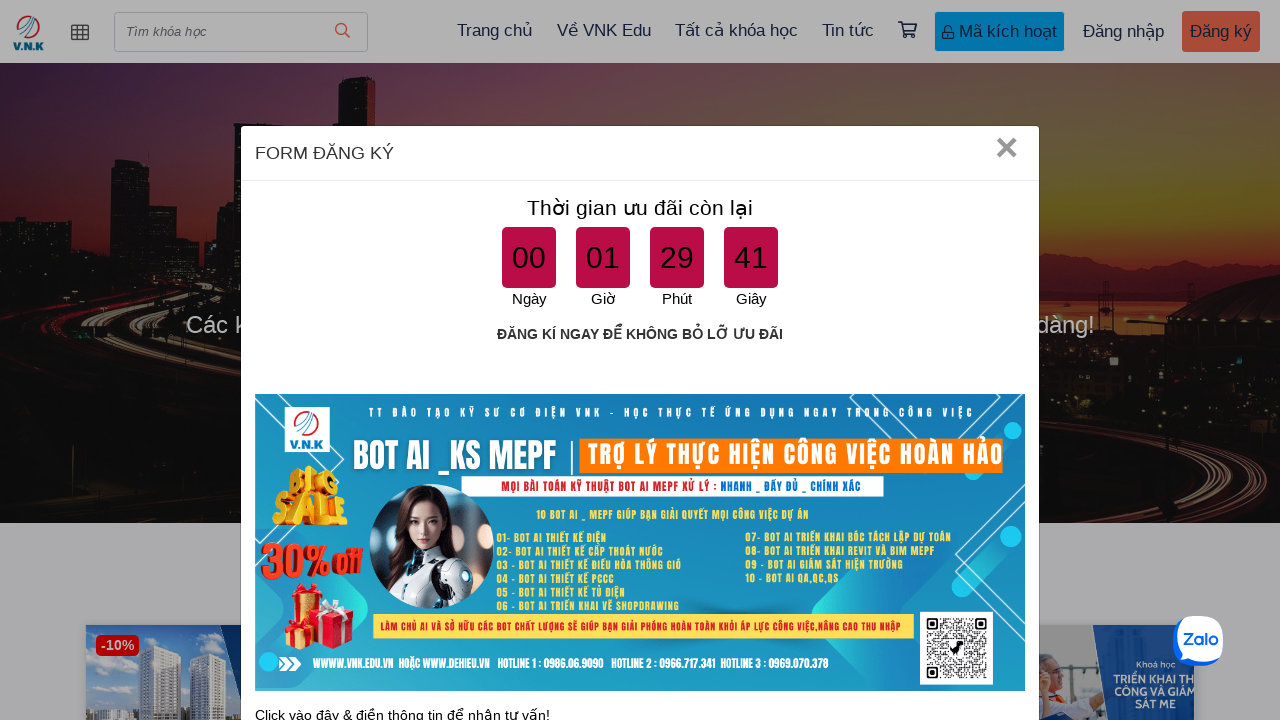

Queried for registration popup elements
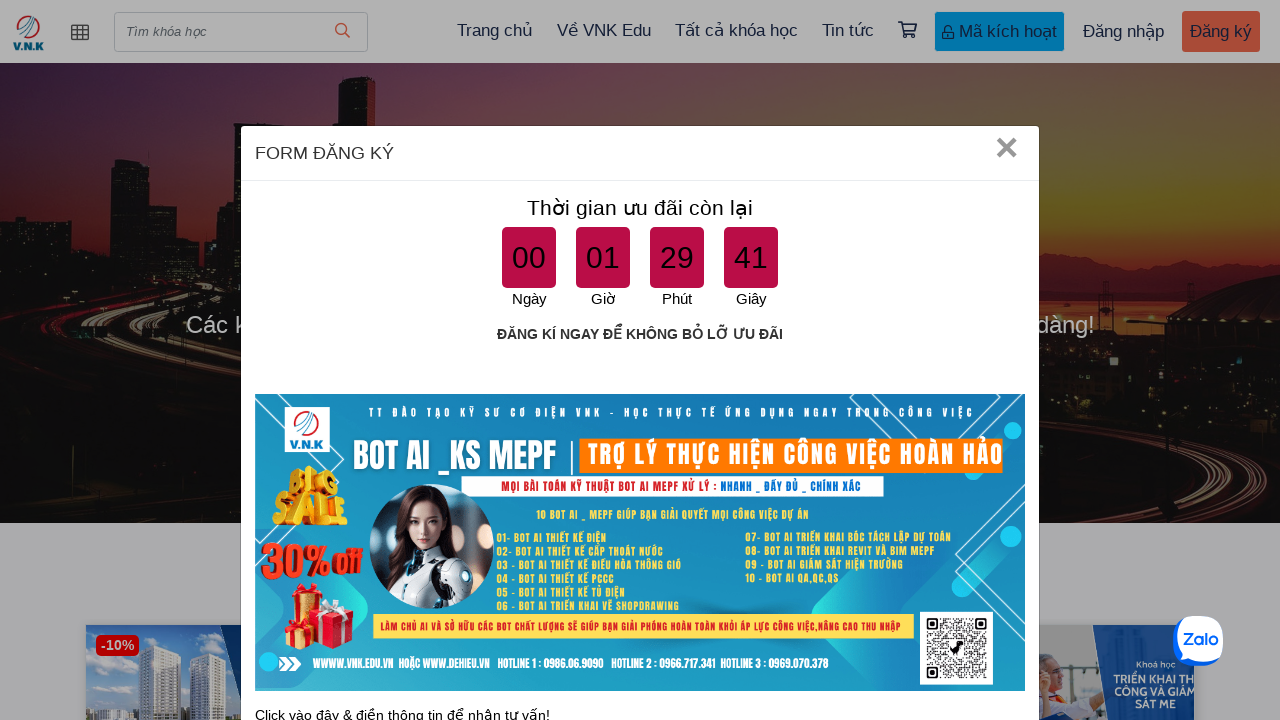

Filled name field with 'Clara' on div.modal-content.css-modal-bt input[name='fields[full_name]']
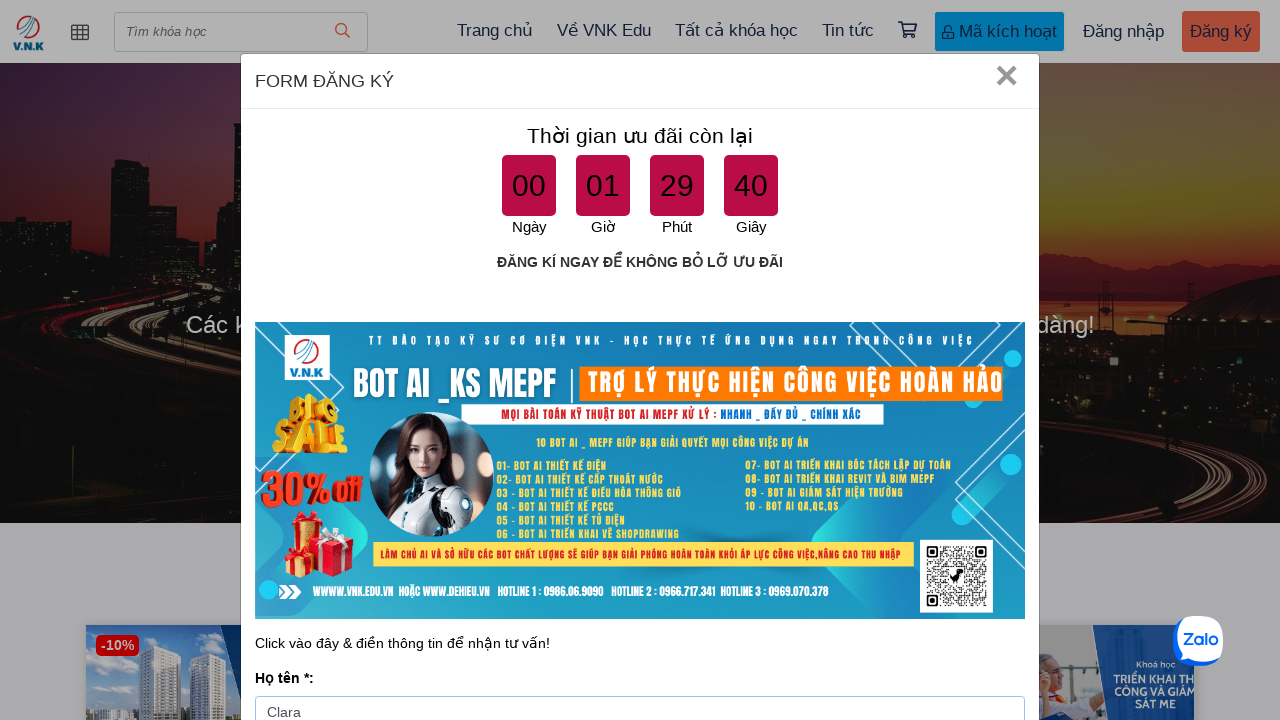

Filled email field with 'clara26999@gmail.com' on div.modal-content.css-modal-bt input[name='fields[email]']
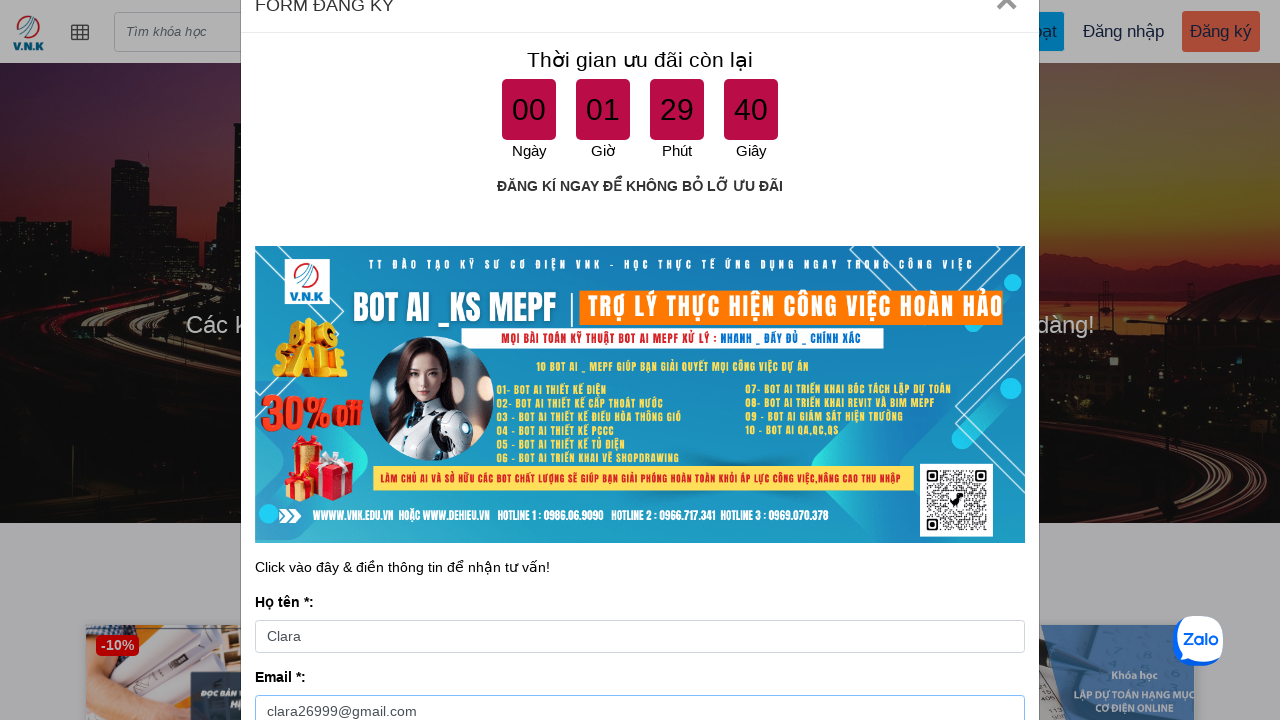

Waited 3 seconds before submitting registration form
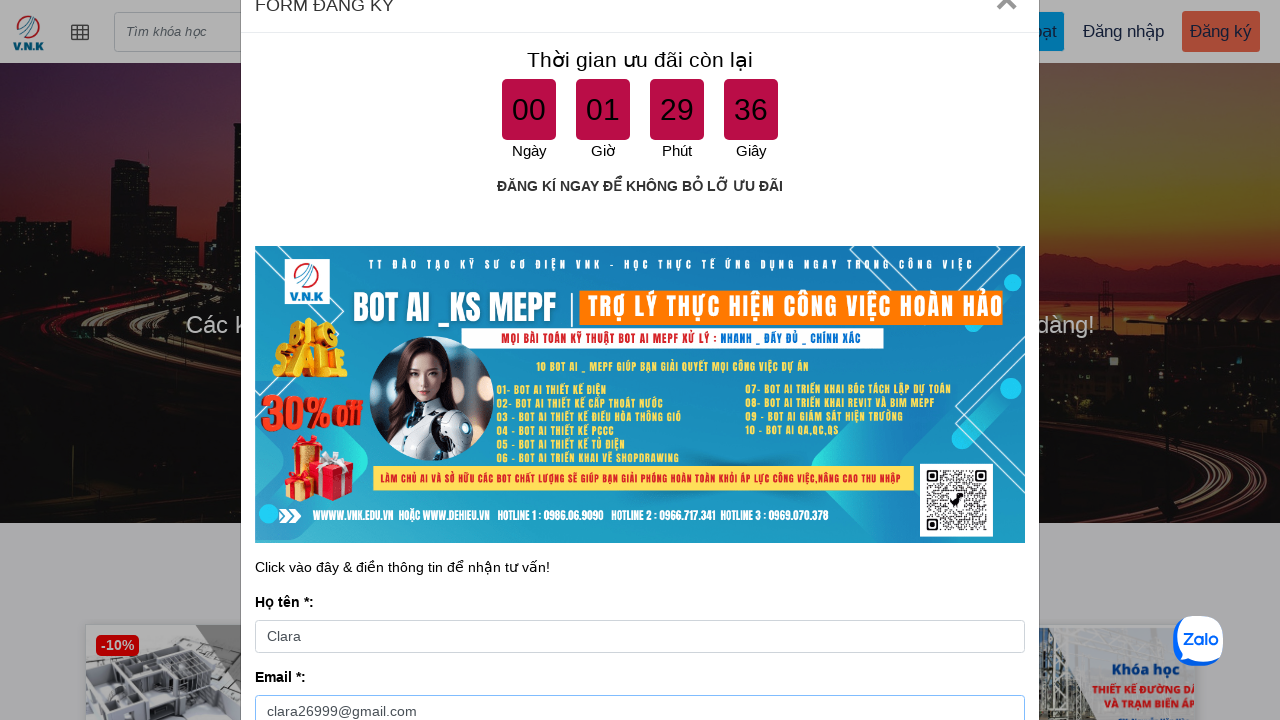

Clicked registration submit button at (640, 631) on div.modal-content.css-modal-bt button.btn.config-button
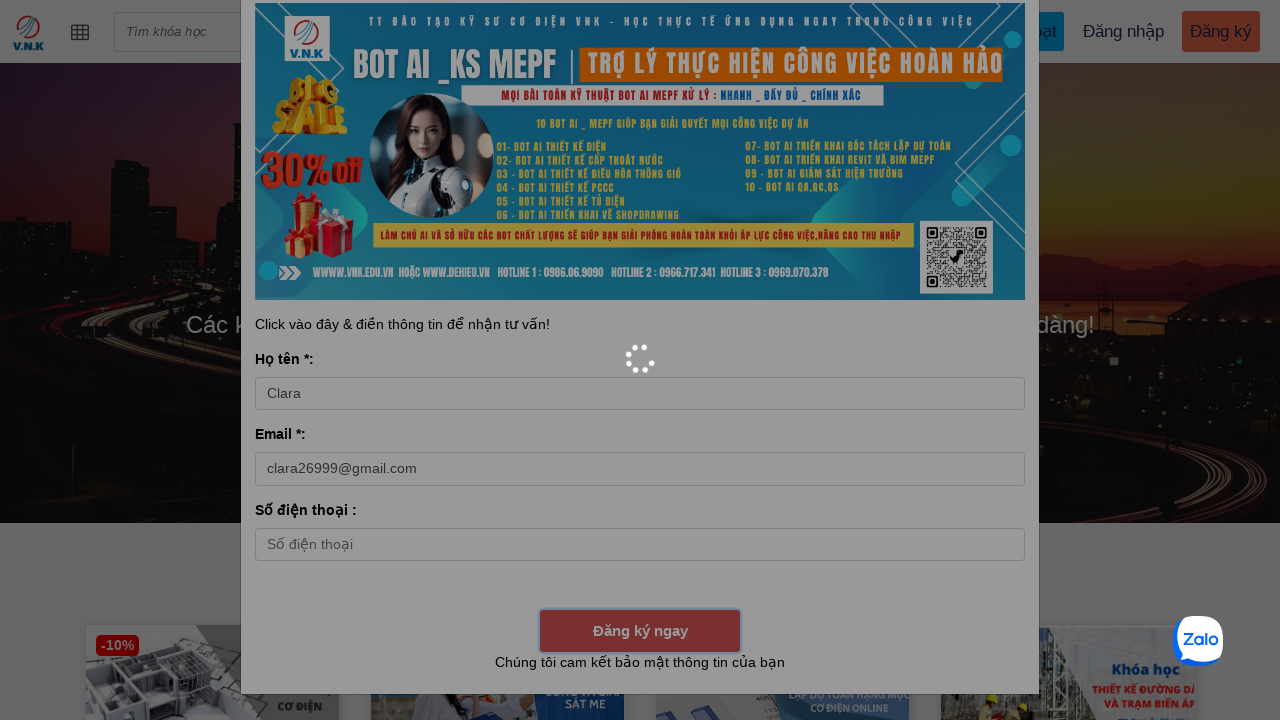

Waited 3 seconds after form submission
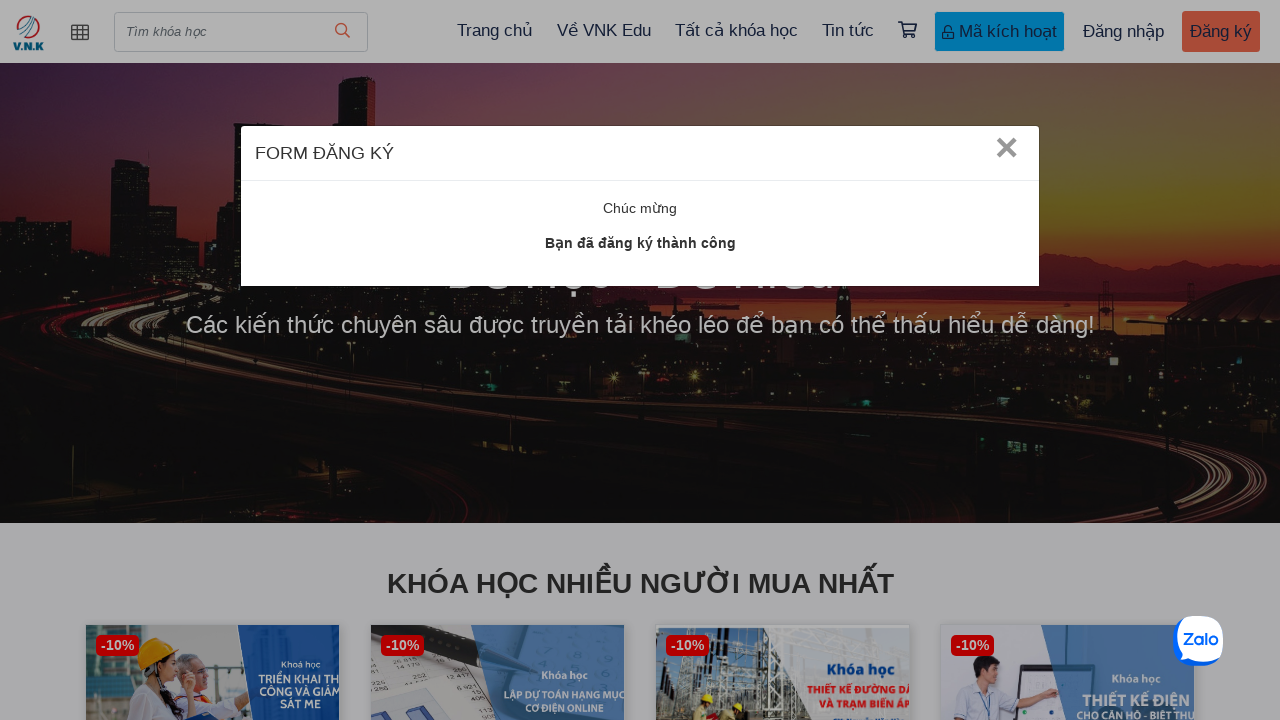

Verified successful registration message is displayed
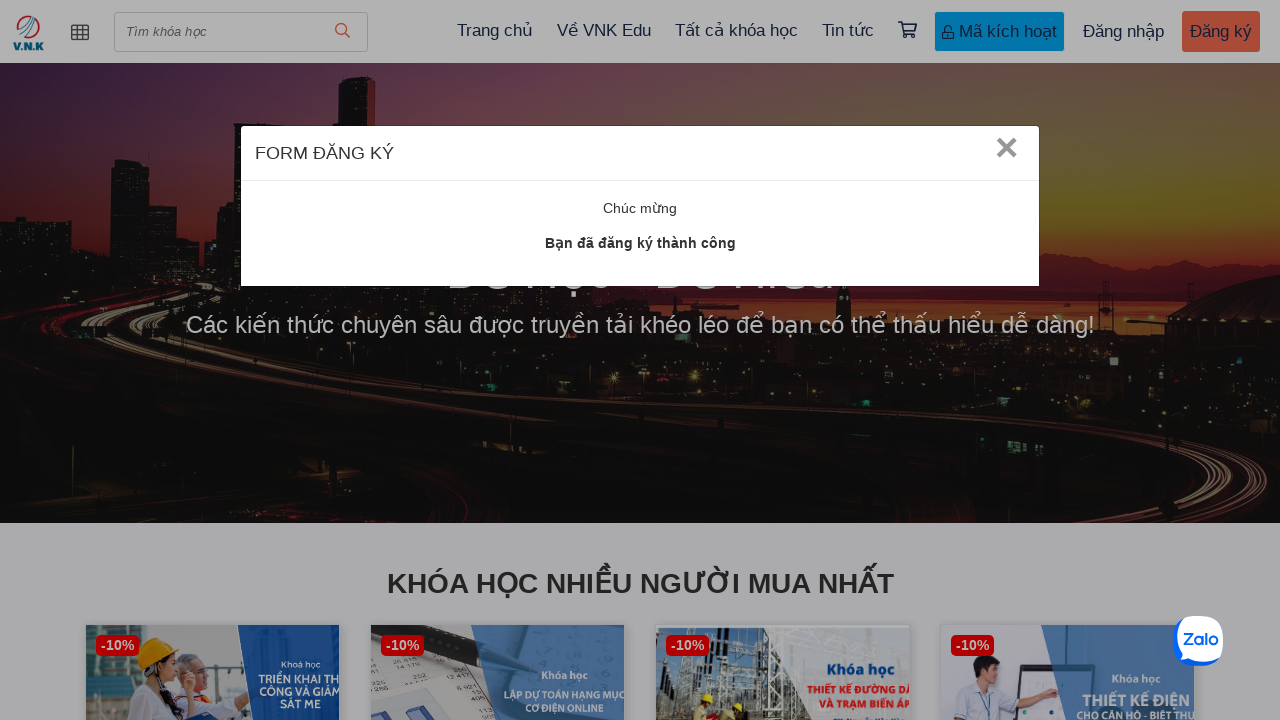

Clicked popup close button at (1006, 146) on div.modal-content.css-modal-bt button.close
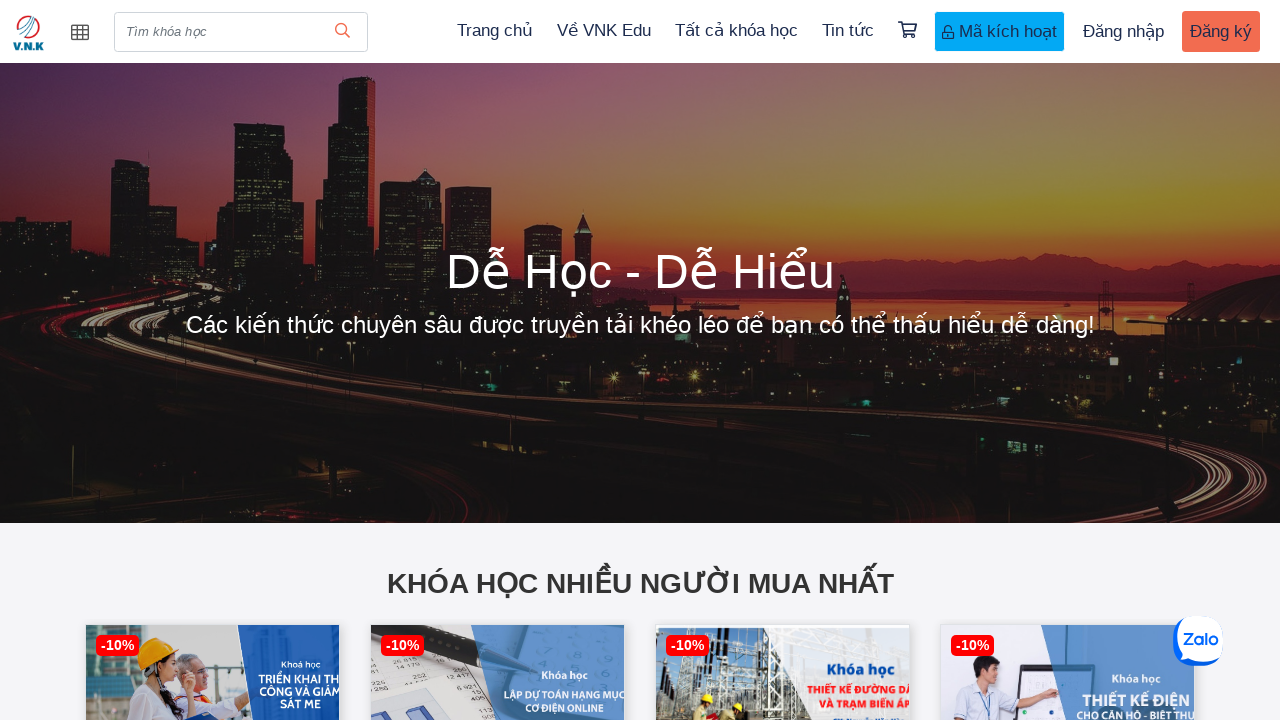

Waited 3 seconds after closing popup
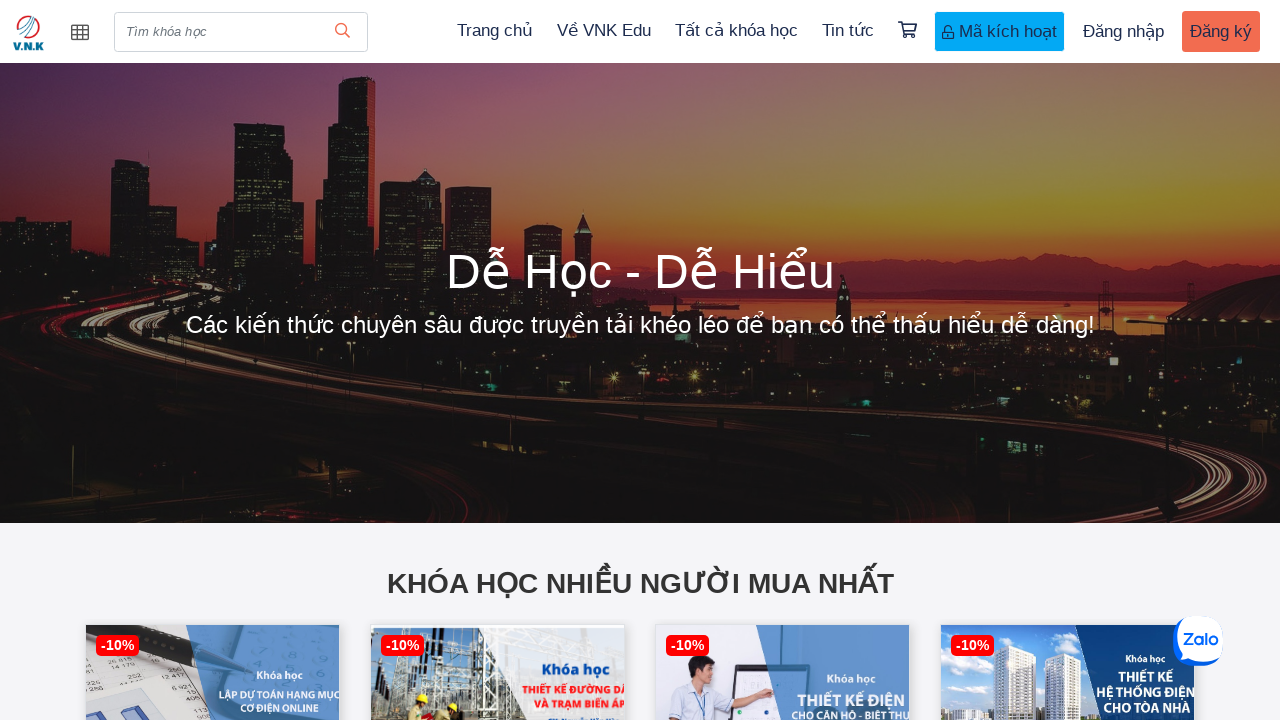

Clicked on login link at (1124, 32) on a:text(' Đăng nhập')
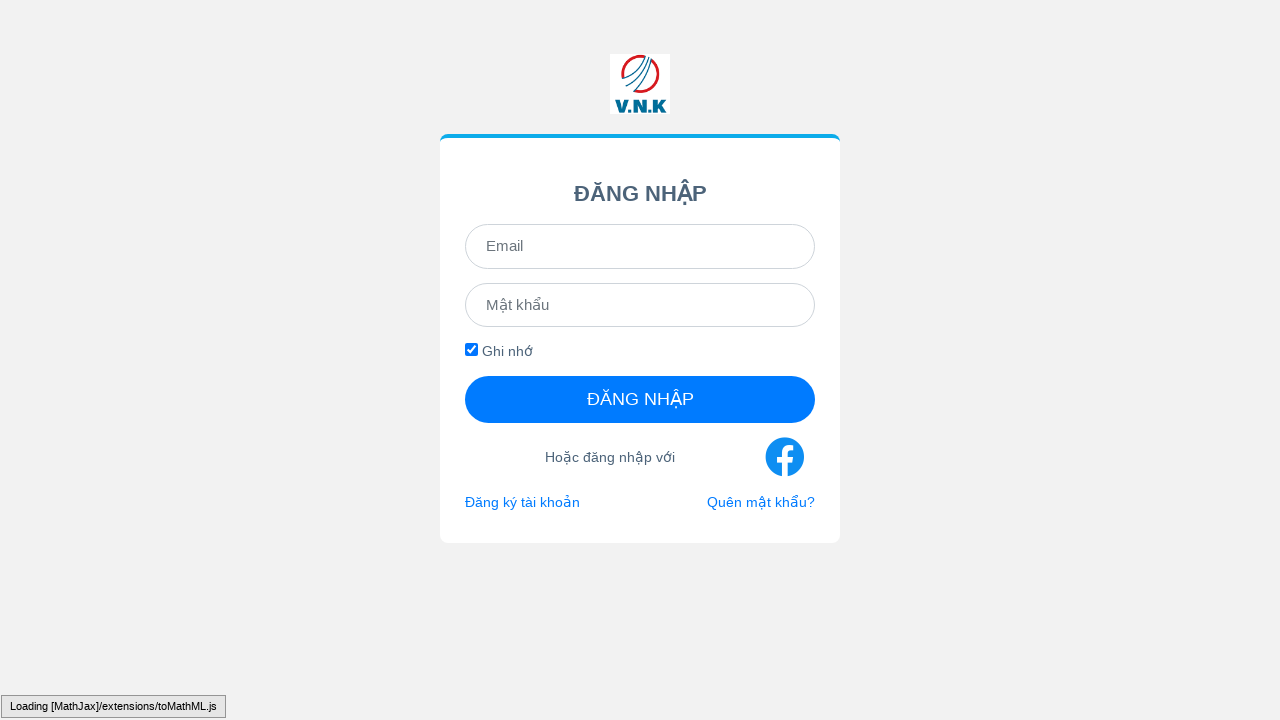

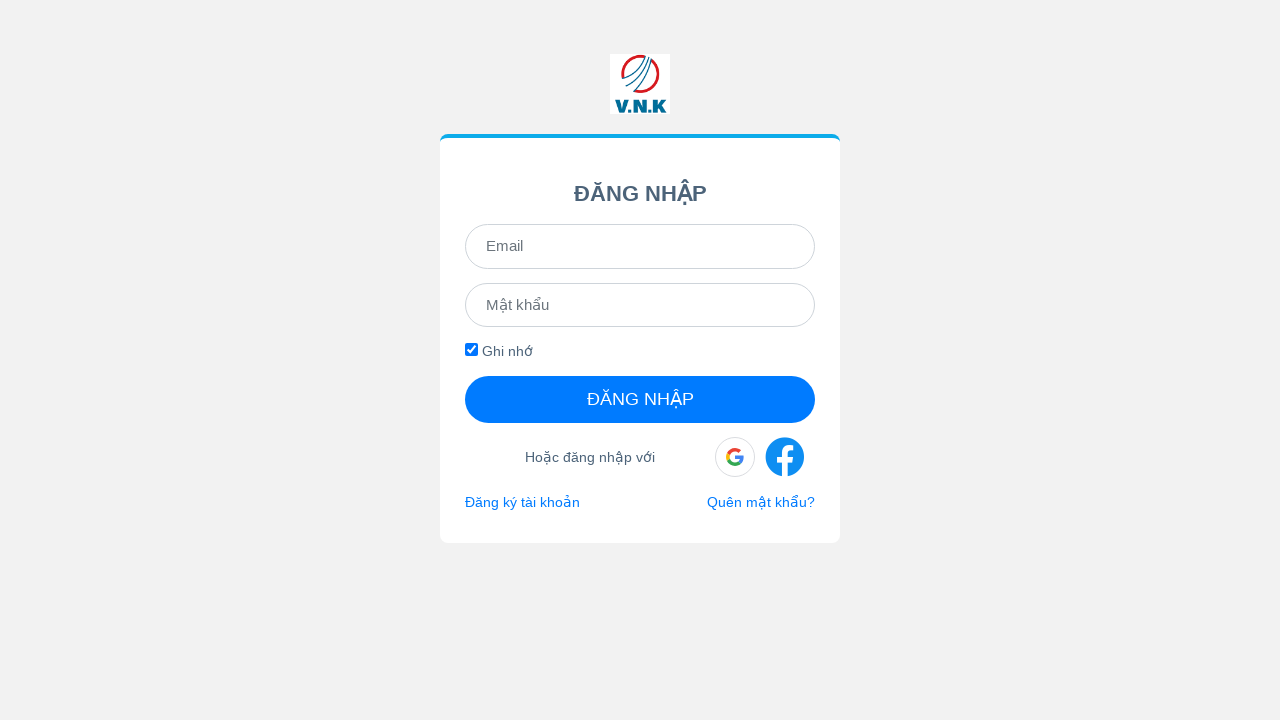